Tests the Backbone.js TodoMVC implementation by adding todo items, removing one, and validating the remaining count

Starting URL: http://todomvc.com

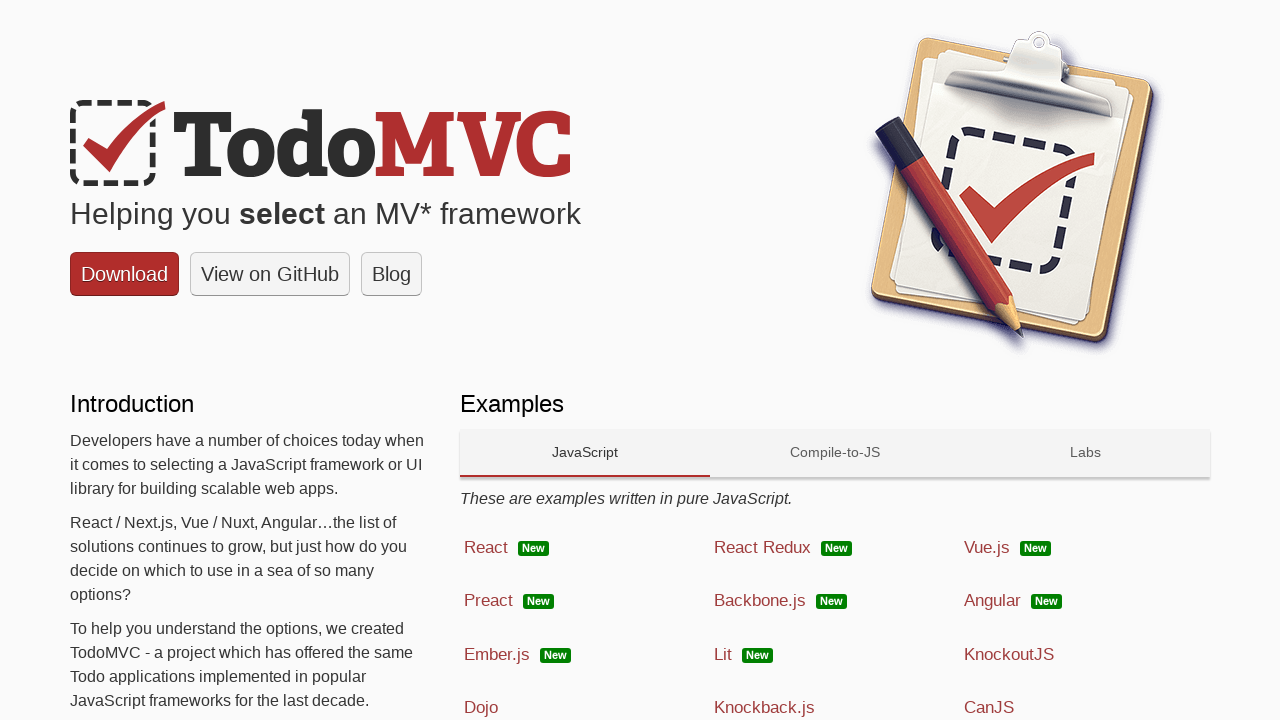

Clicked on Backbone.js link to navigate to TodoMVC implementation at (760, 601) on text=Backbone.js
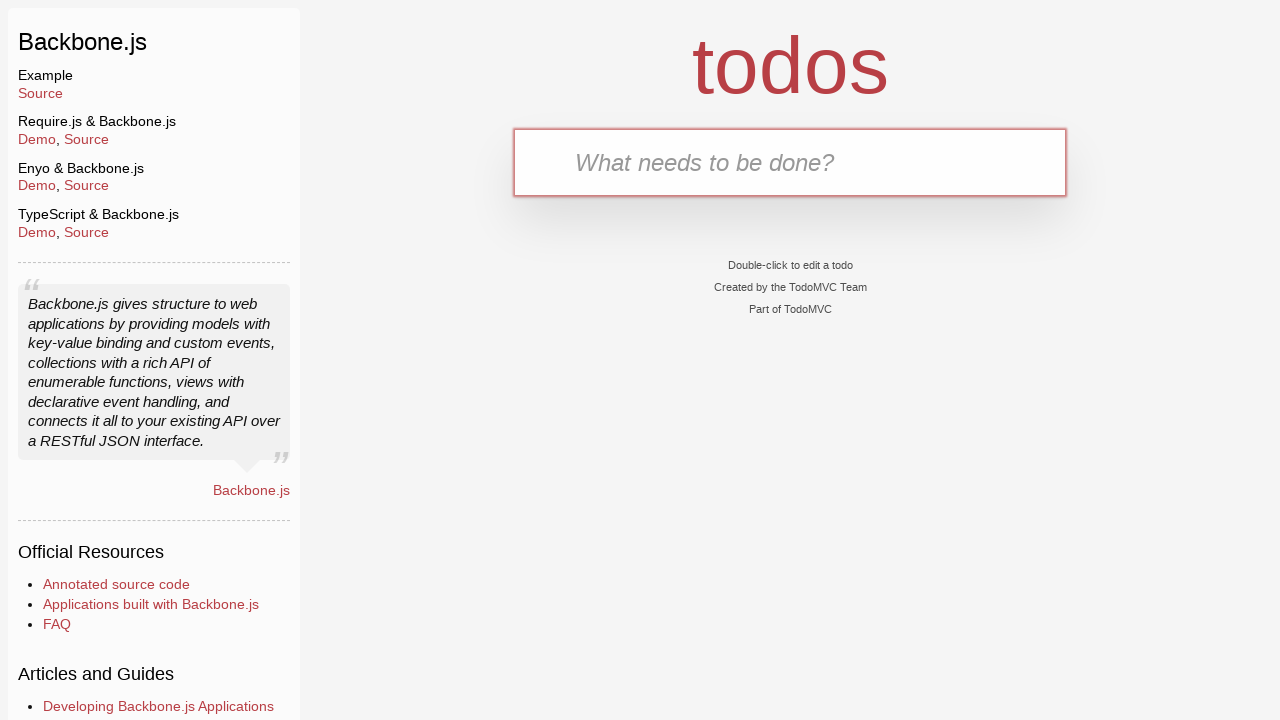

Filled input field with first todo item 'Meet a Friend' on input
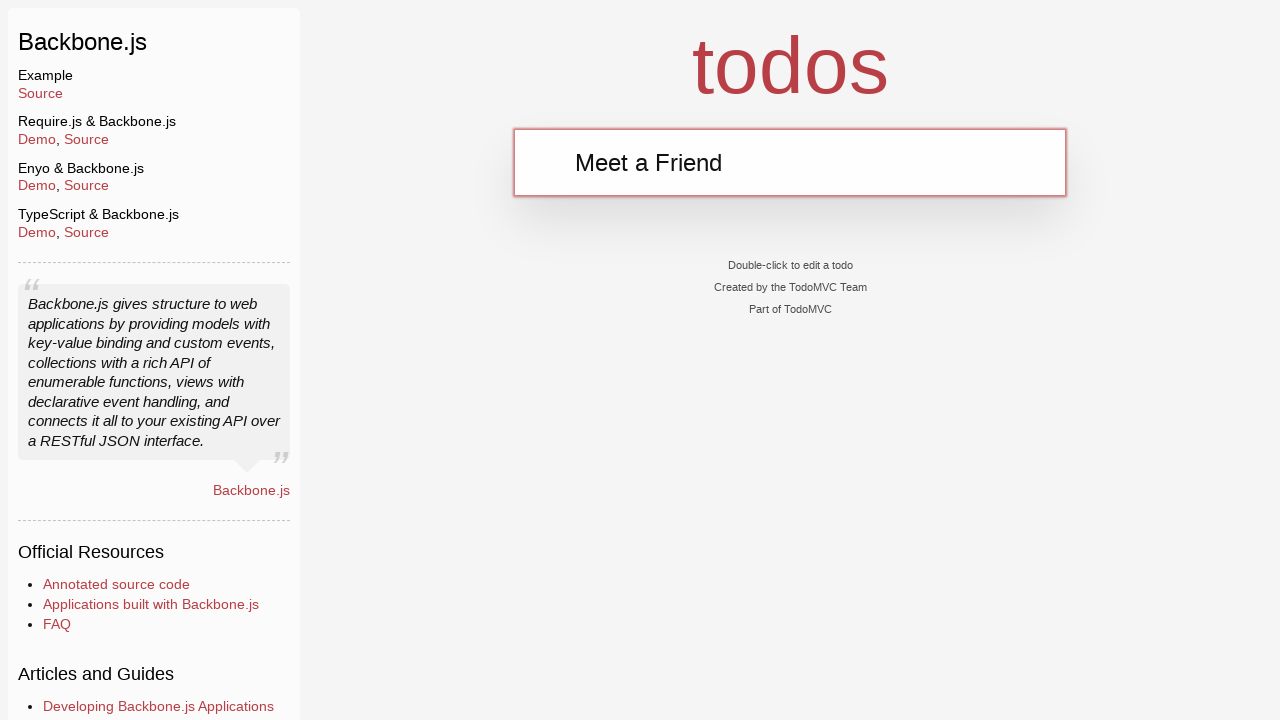

Pressed Enter to add first todo item on input
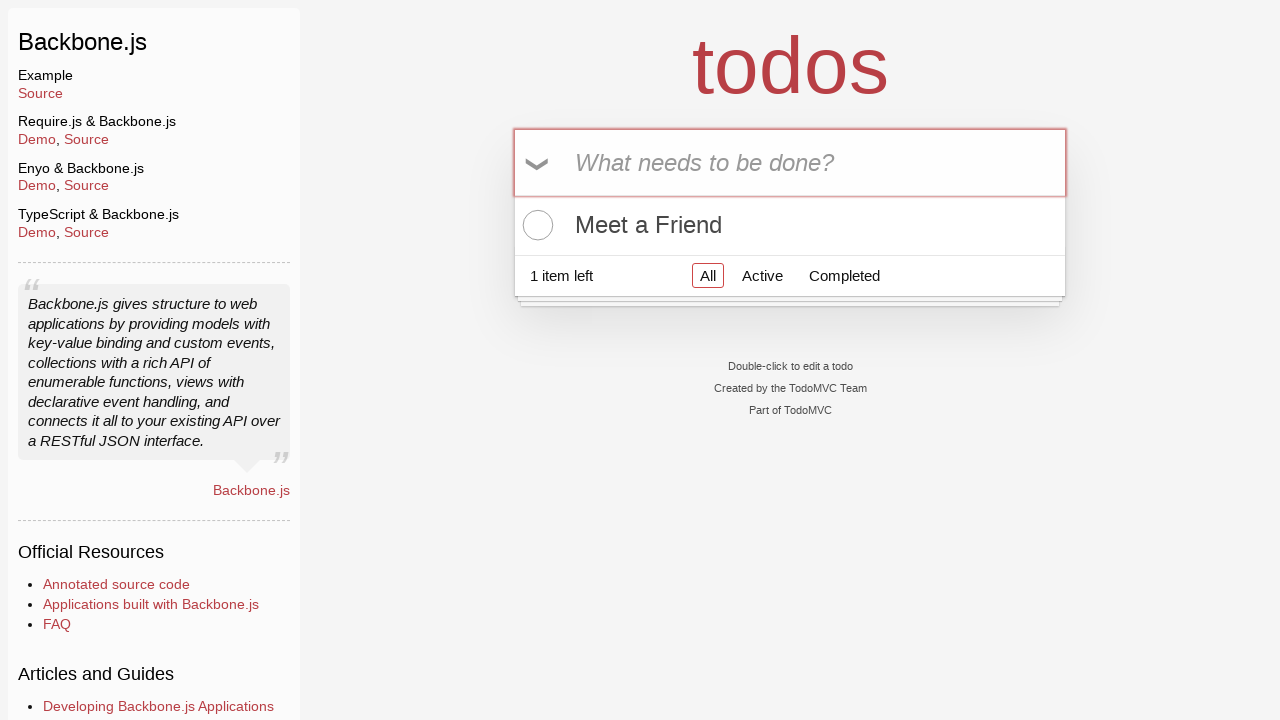

Filled input field with second todo item 'Buy Meat' on input
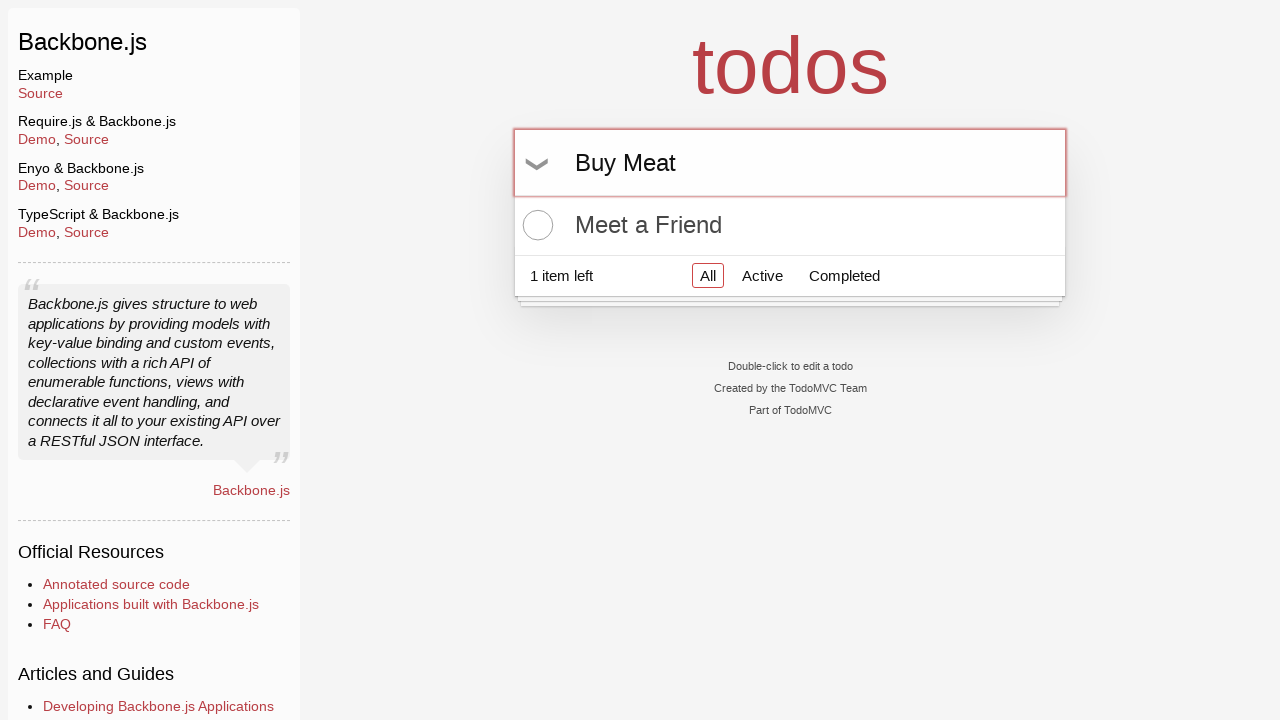

Pressed Enter to add second todo item on input
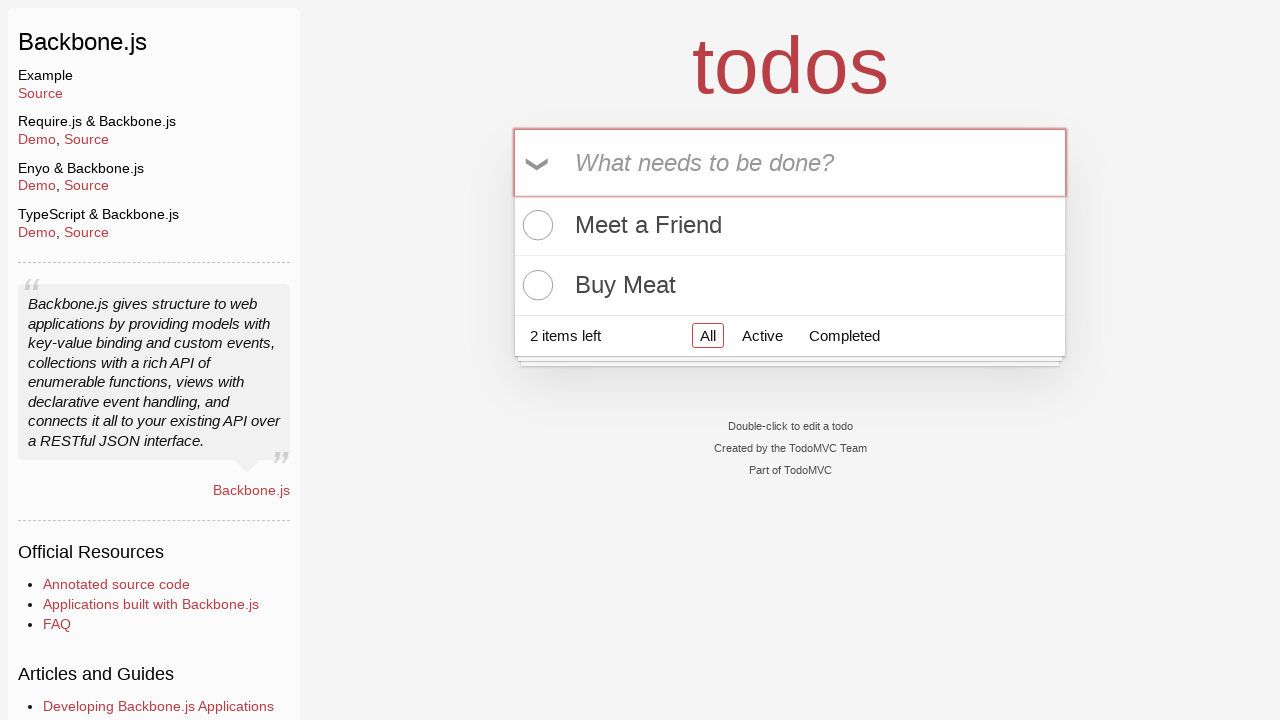

Filled input field with third todo item 'Clean the Car' on input
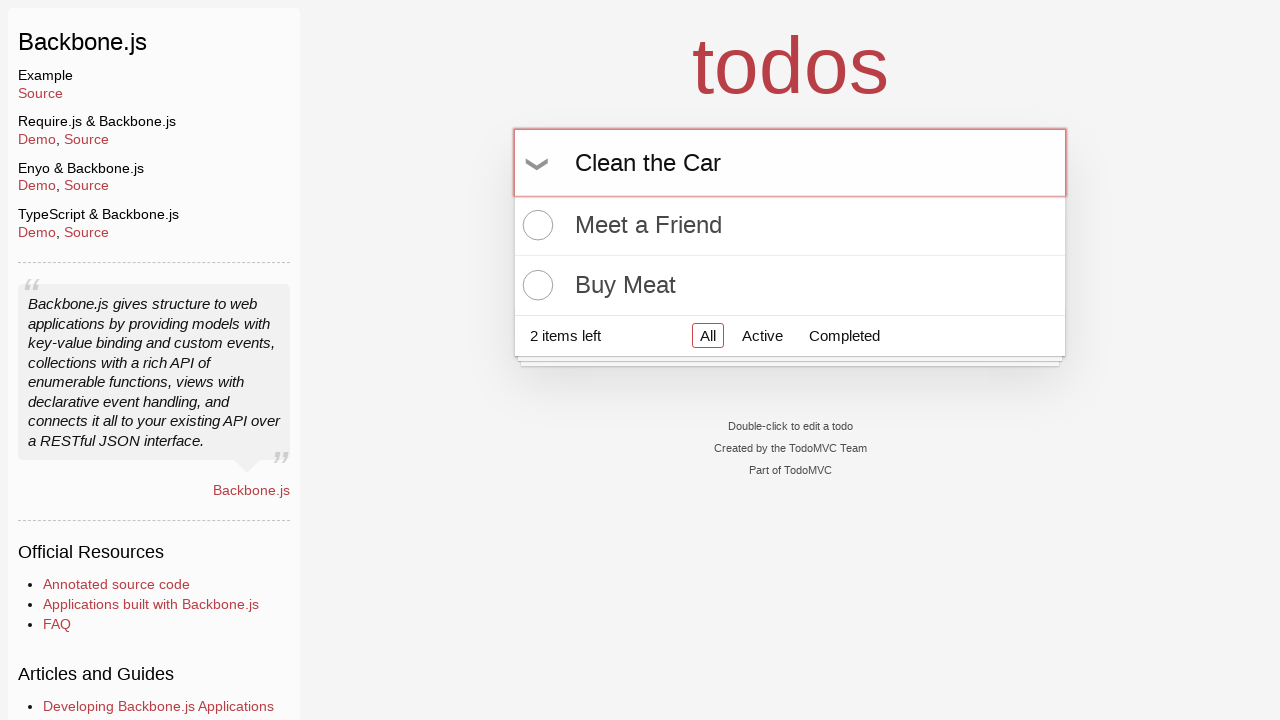

Pressed Enter to add third todo item on input
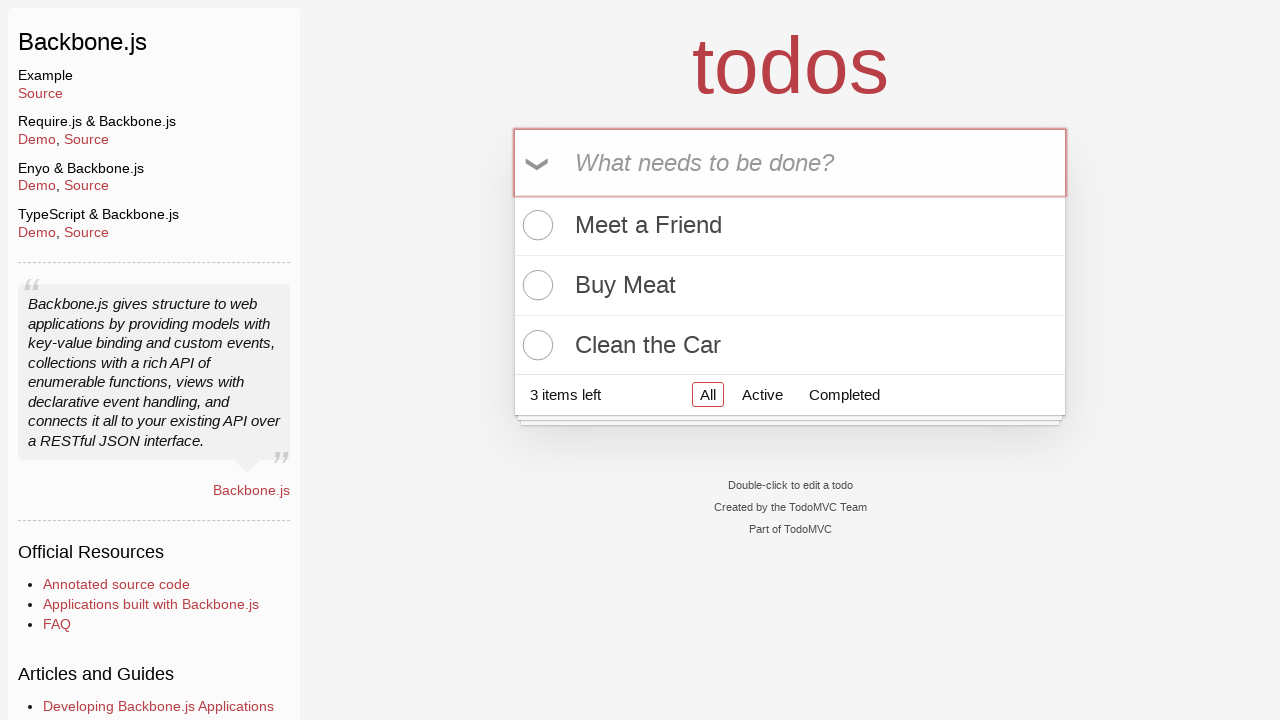

Clicked checkbox to remove first todo item 'Meet a Friend' at (535, 225) on li:nth-child(1) > div > input
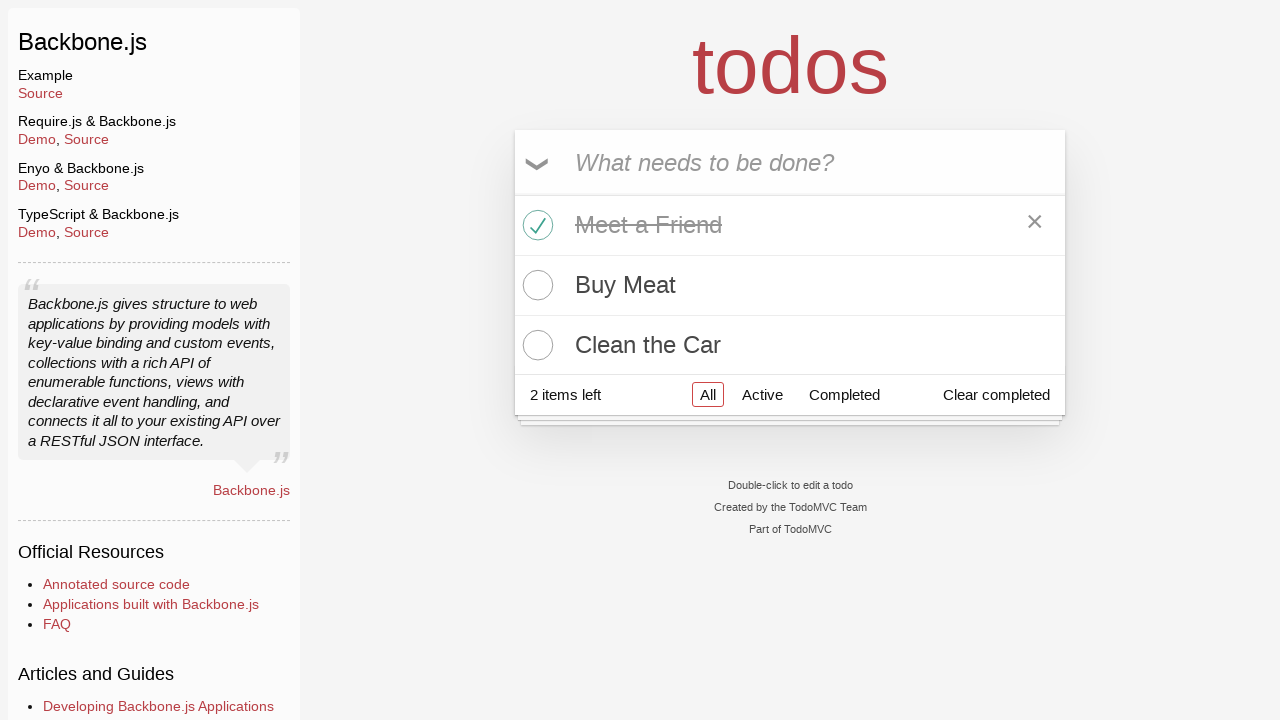

Waited for todo count element to appear and verified 2 items remaining
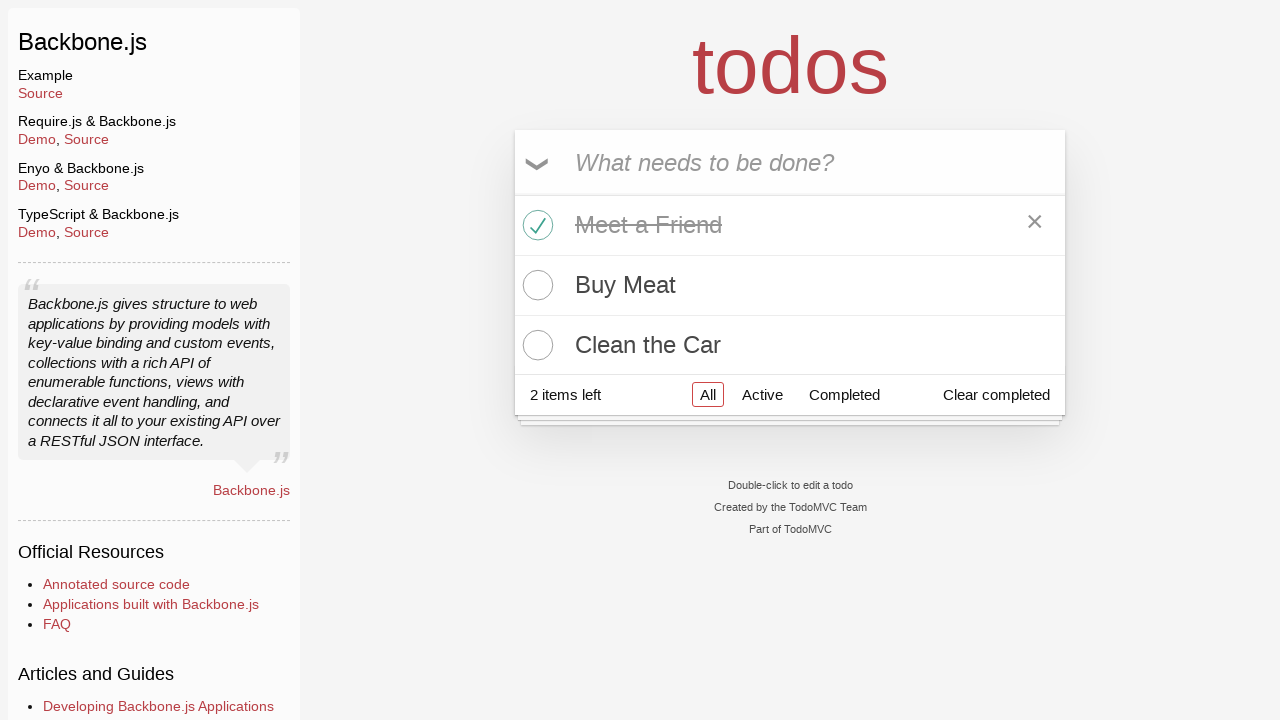

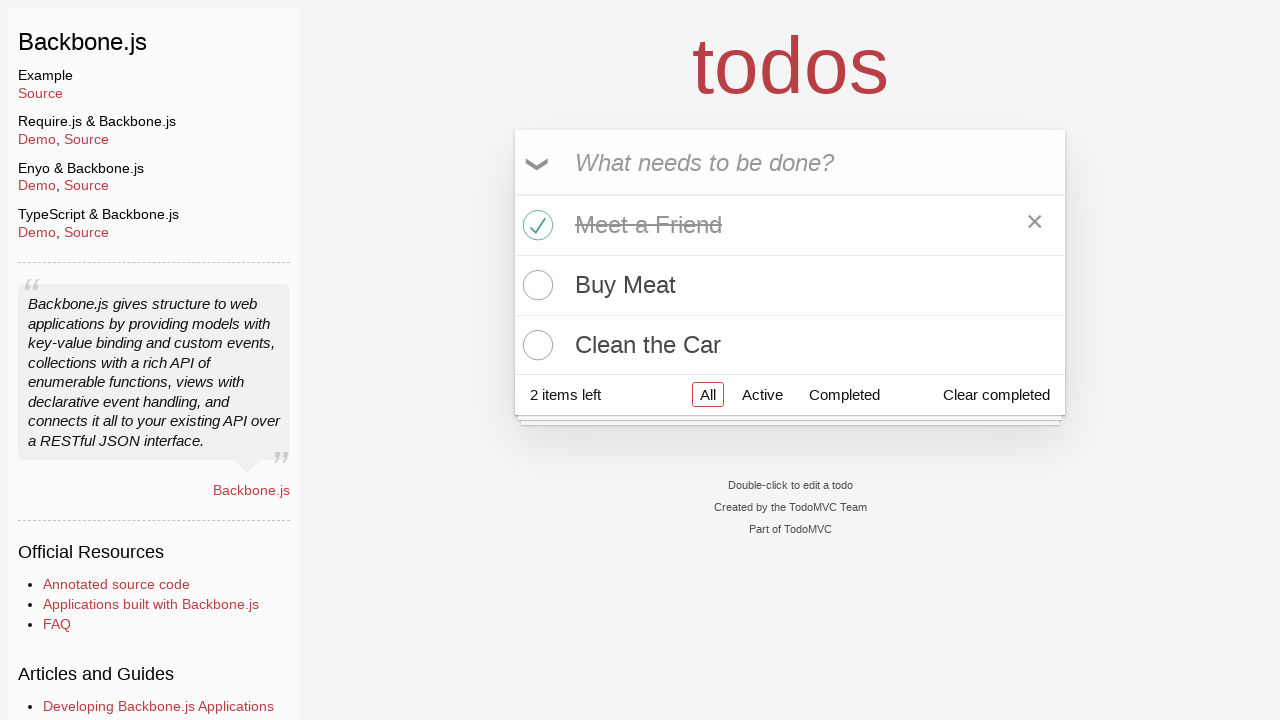